Navigates to a robot ordering website, dismisses the initial modal, fills out a robot order form by selecting head type, body type, entering leg count and address, previews the robot, and submits the order.

Starting URL: https://robotsparebinindustries.com/

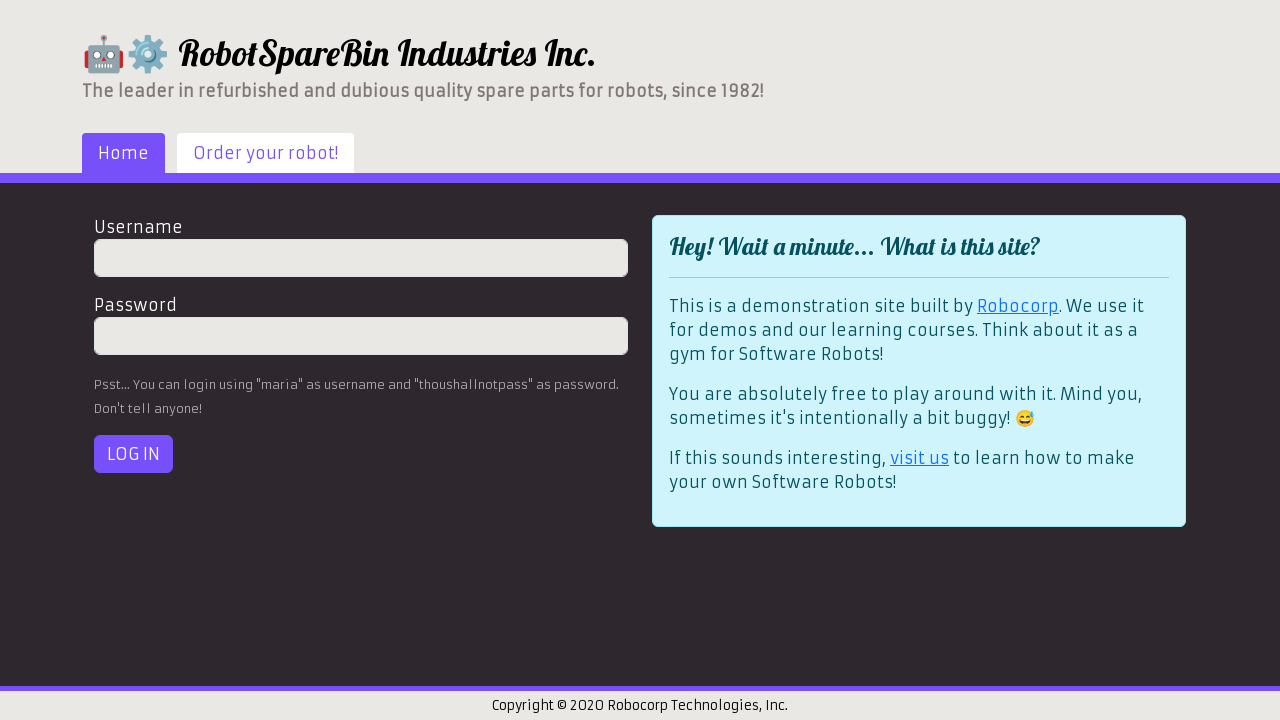

Clicked 'Order your robot!' link to navigate to order page at (266, 153) on text=Order your robot!
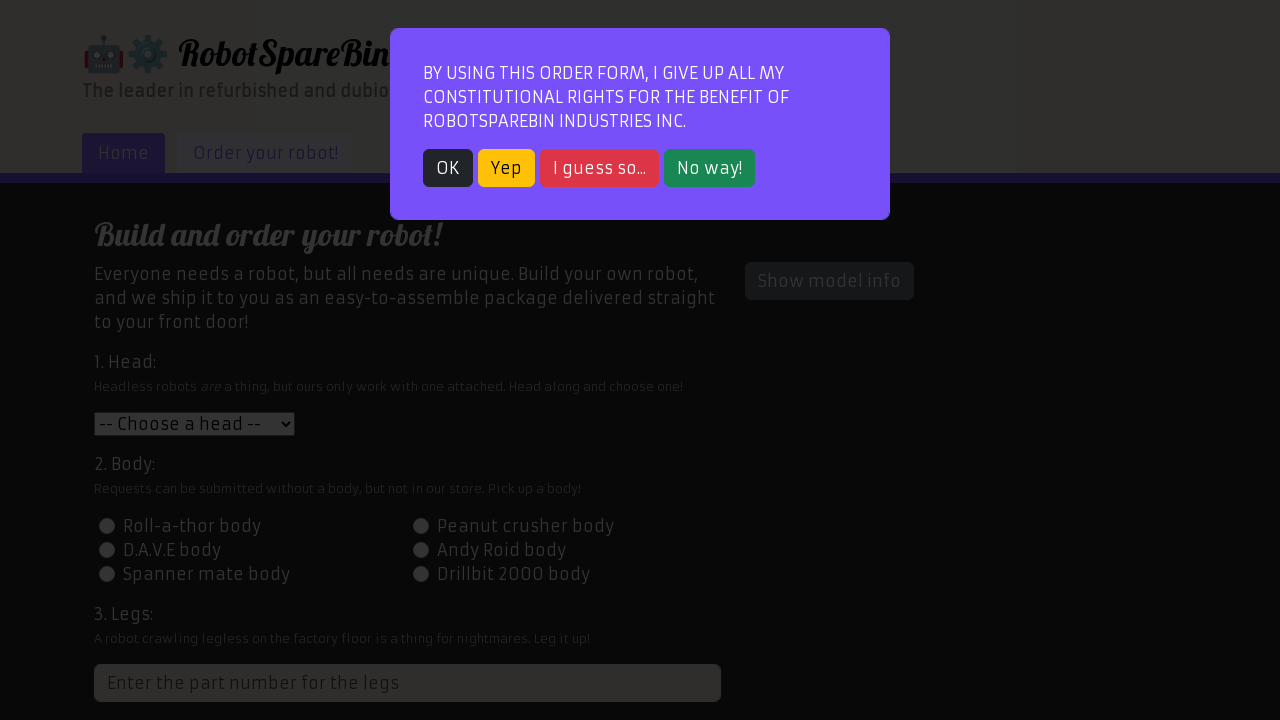

Modal popup selector became available
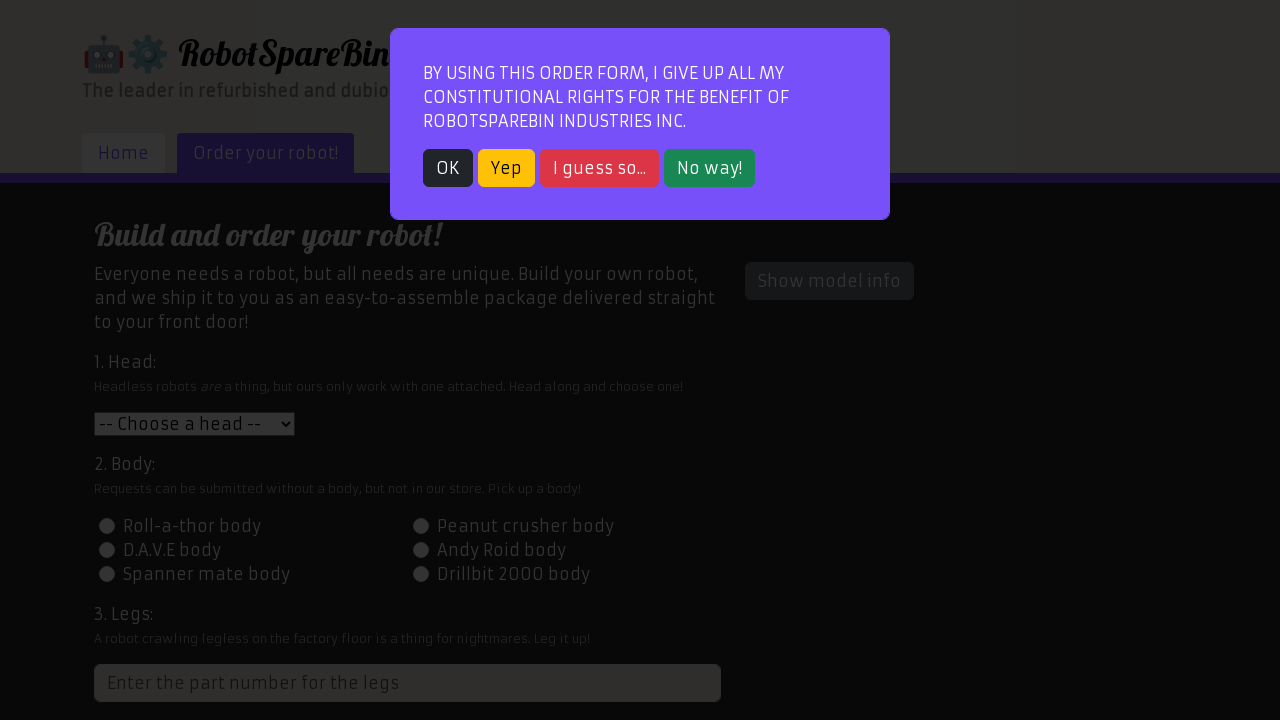

Dismissed initial modal popup by clicking OK button at (448, 168) on .btn.btn-dark
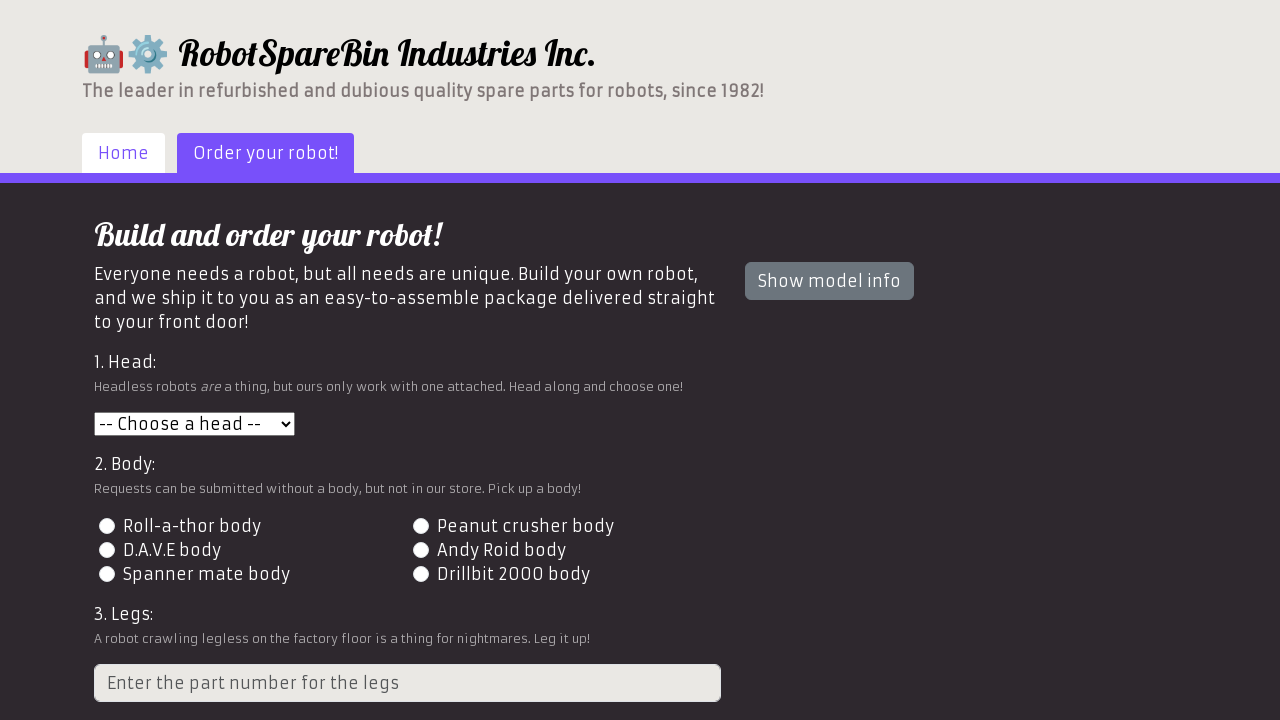

Selected head type 3 from dropdown on #head
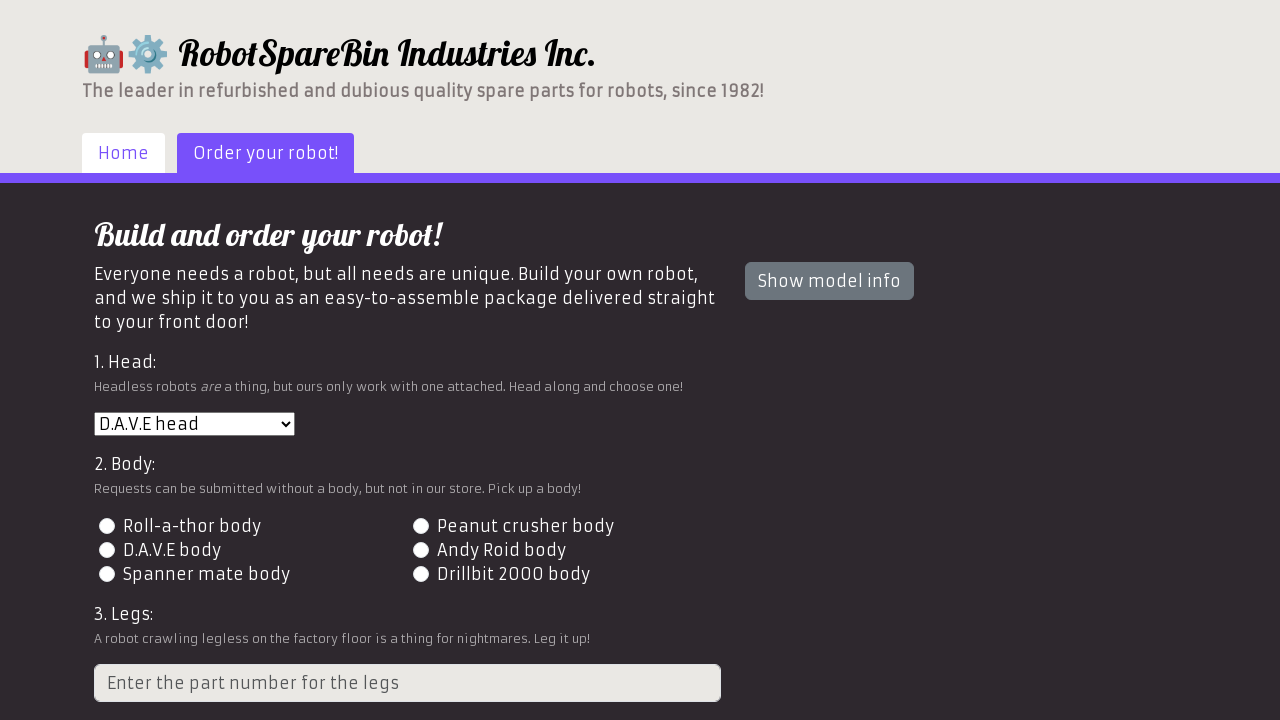

Selected body type 2 via radio button at (420, 526) on input.form-check-input[value='2']
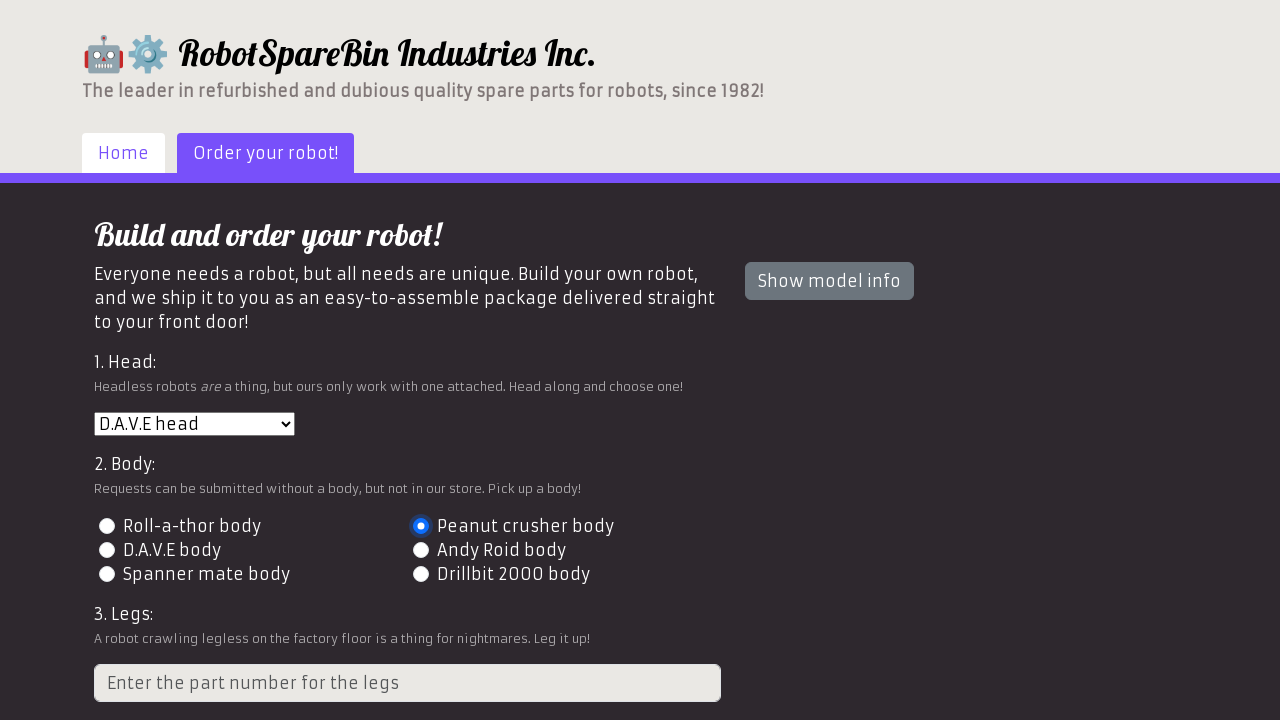

Entered leg count: 4 on input.form-control[placeholder='Enter the part number for the legs']
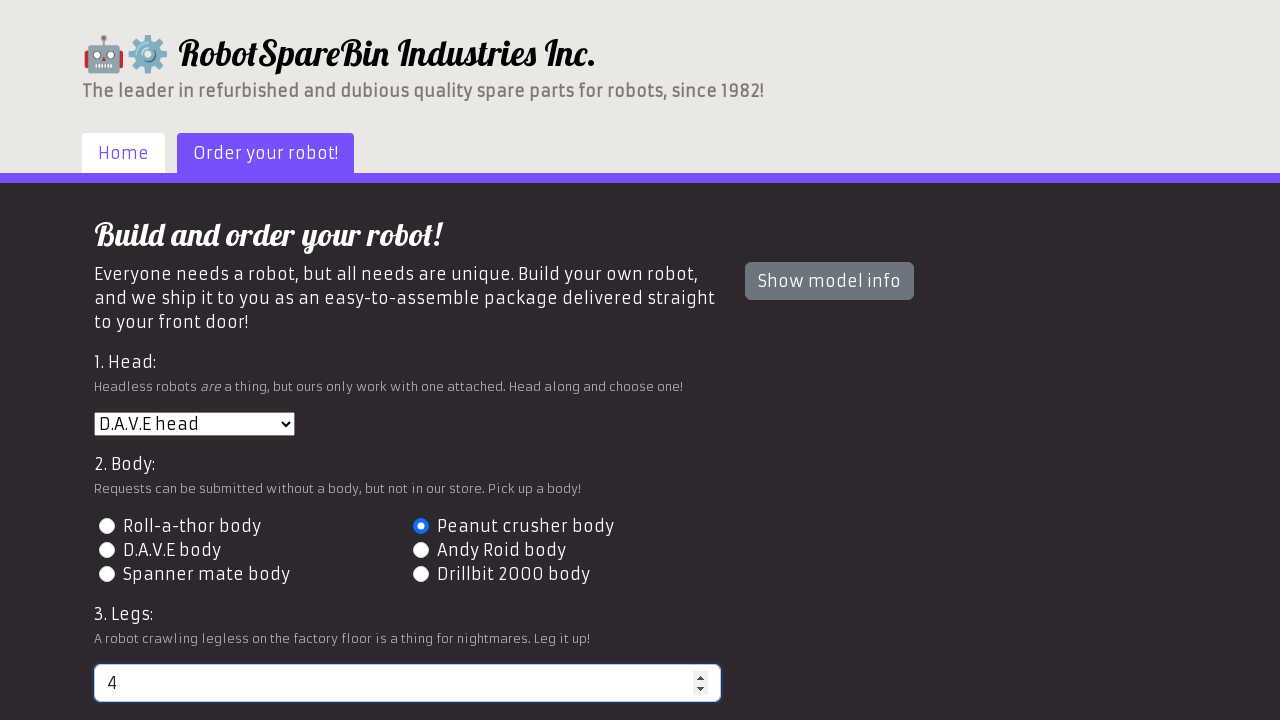

Entered shipping address: 742 Evergreen Terrace, Springfield on input.form-control[placeholder='Shipping address']
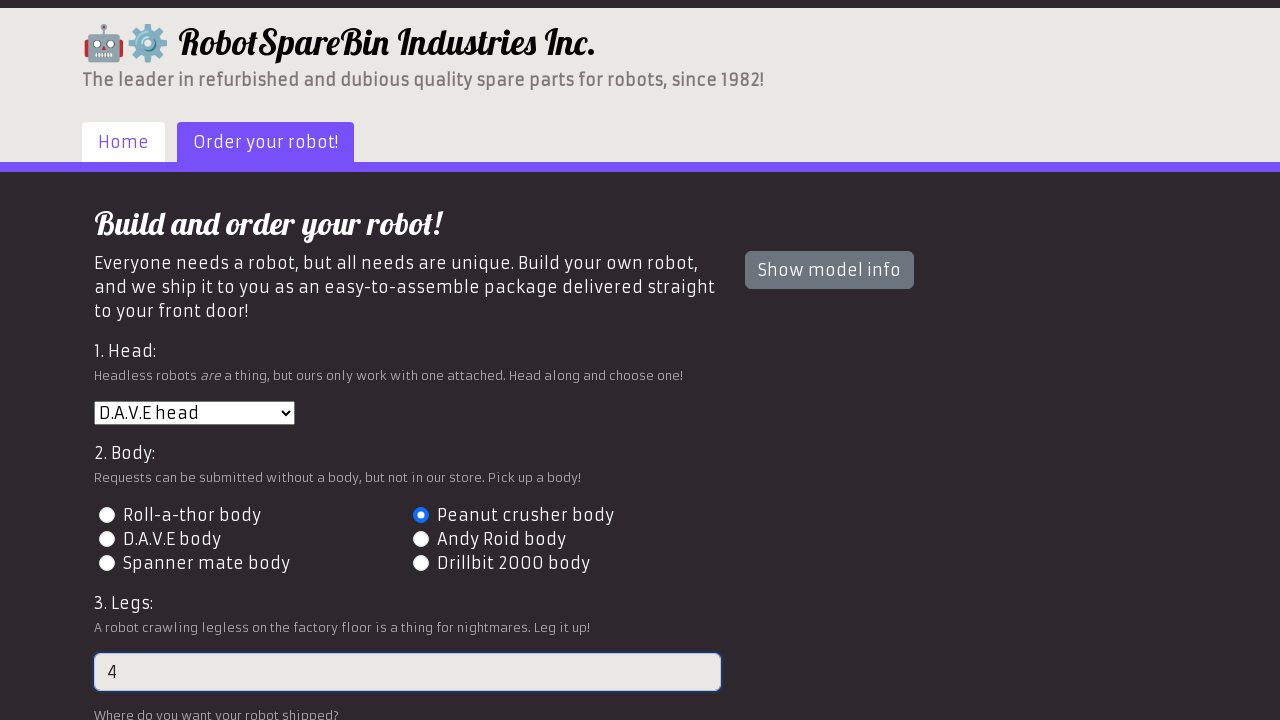

Clicked preview button to view the robot at (141, 605) on #preview
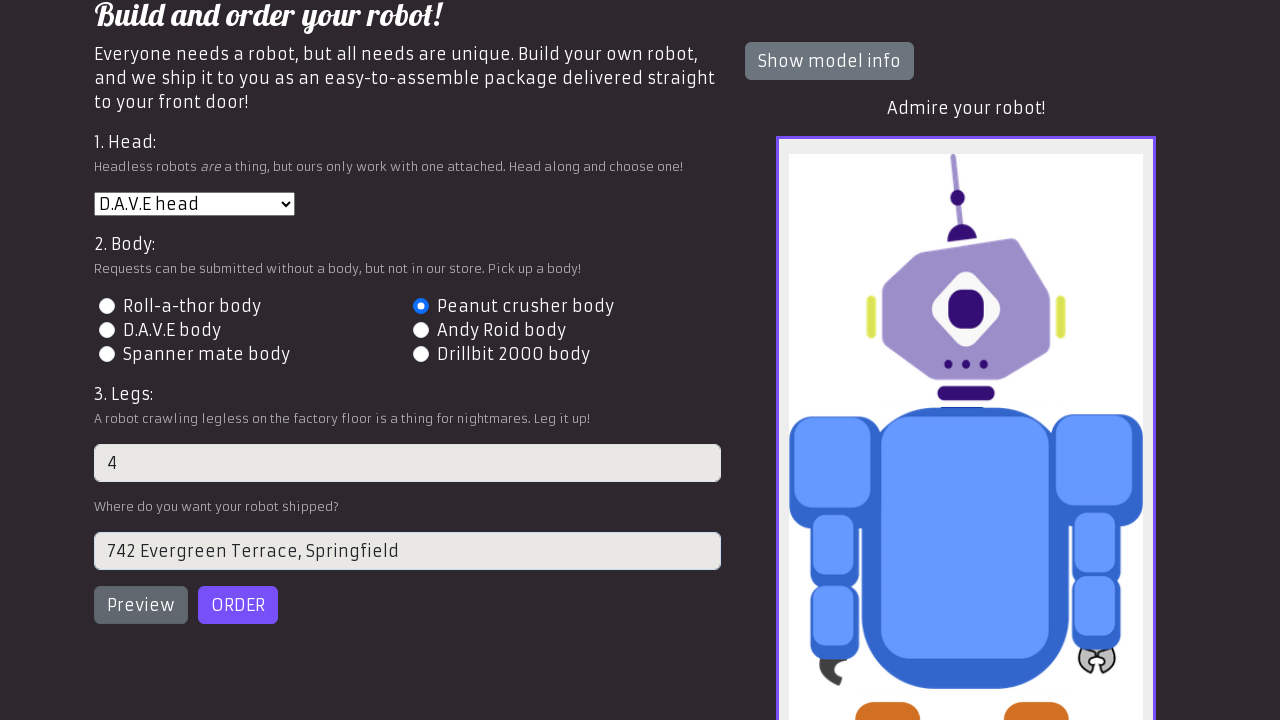

Robot preview image loaded successfully
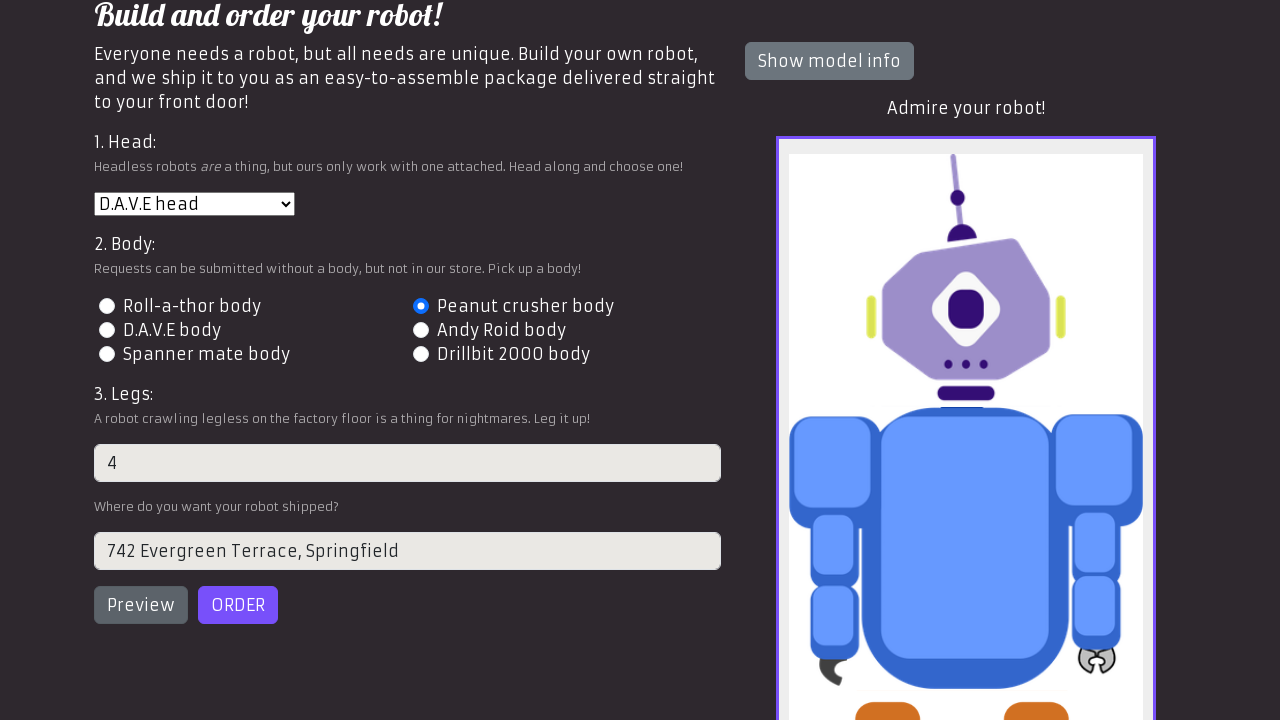

Clicked order button to submit the robot order at (238, 605) on #order
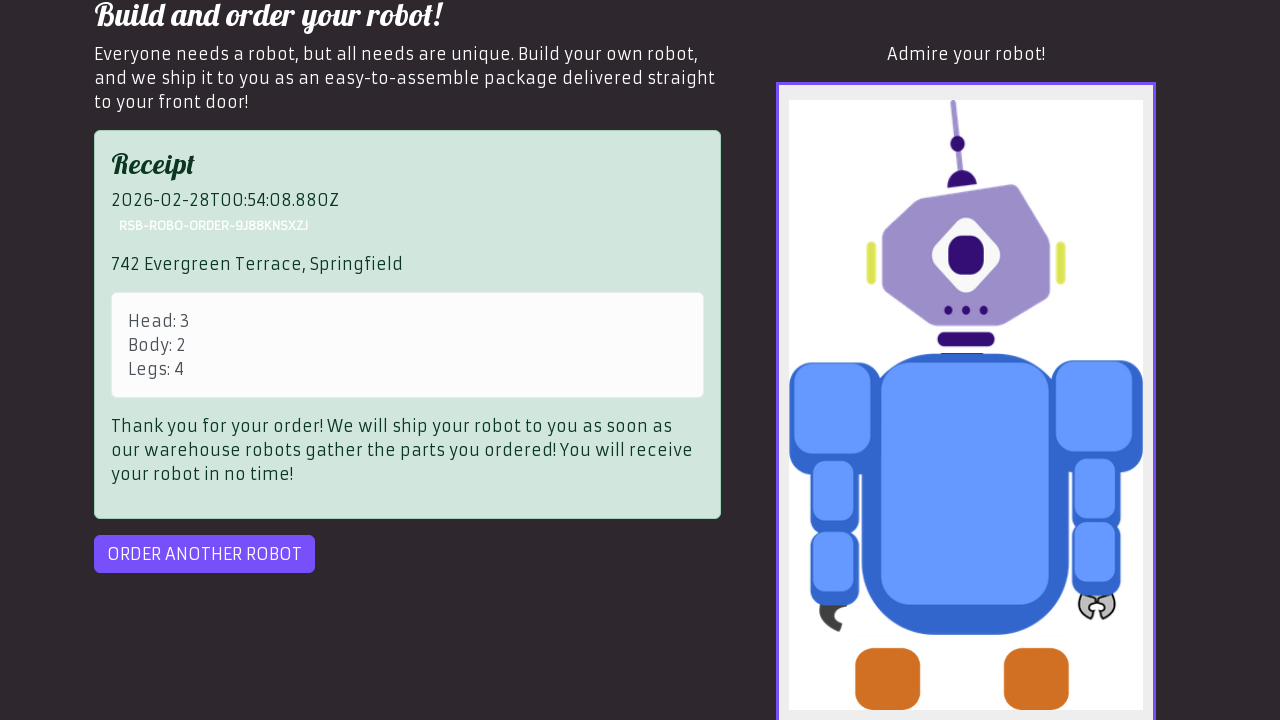

Order completed successfully - success badge appeared
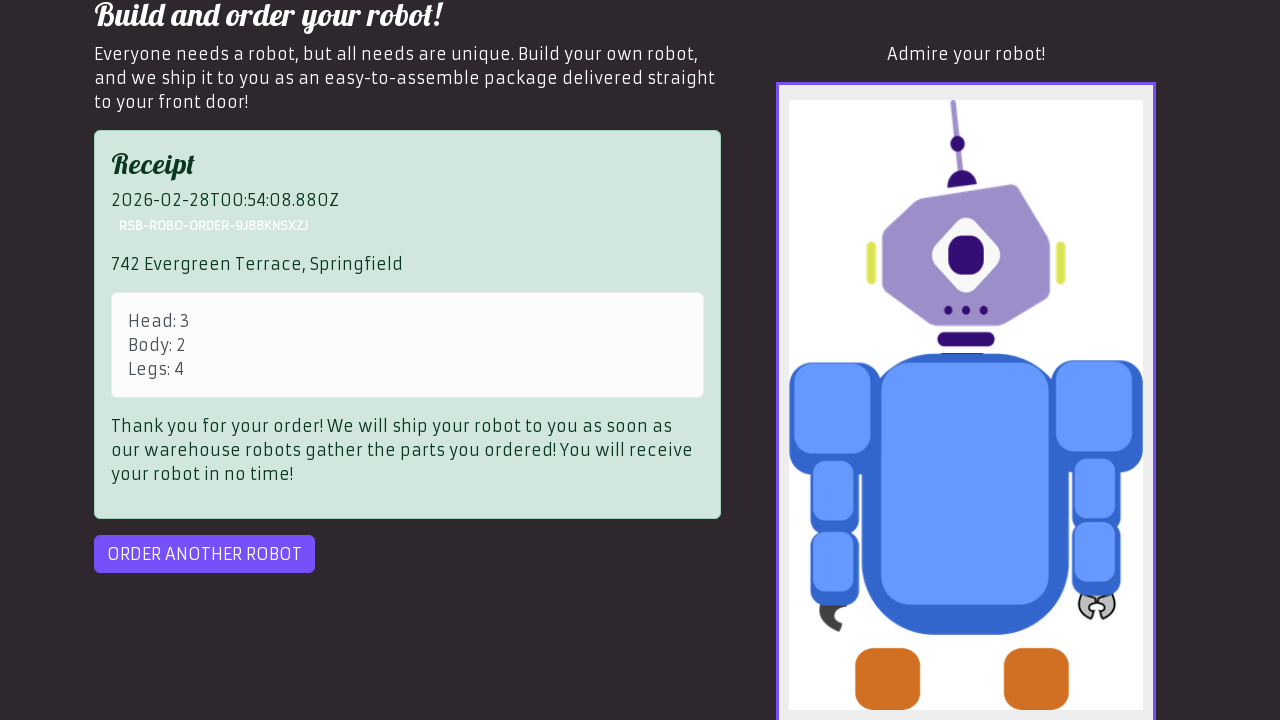

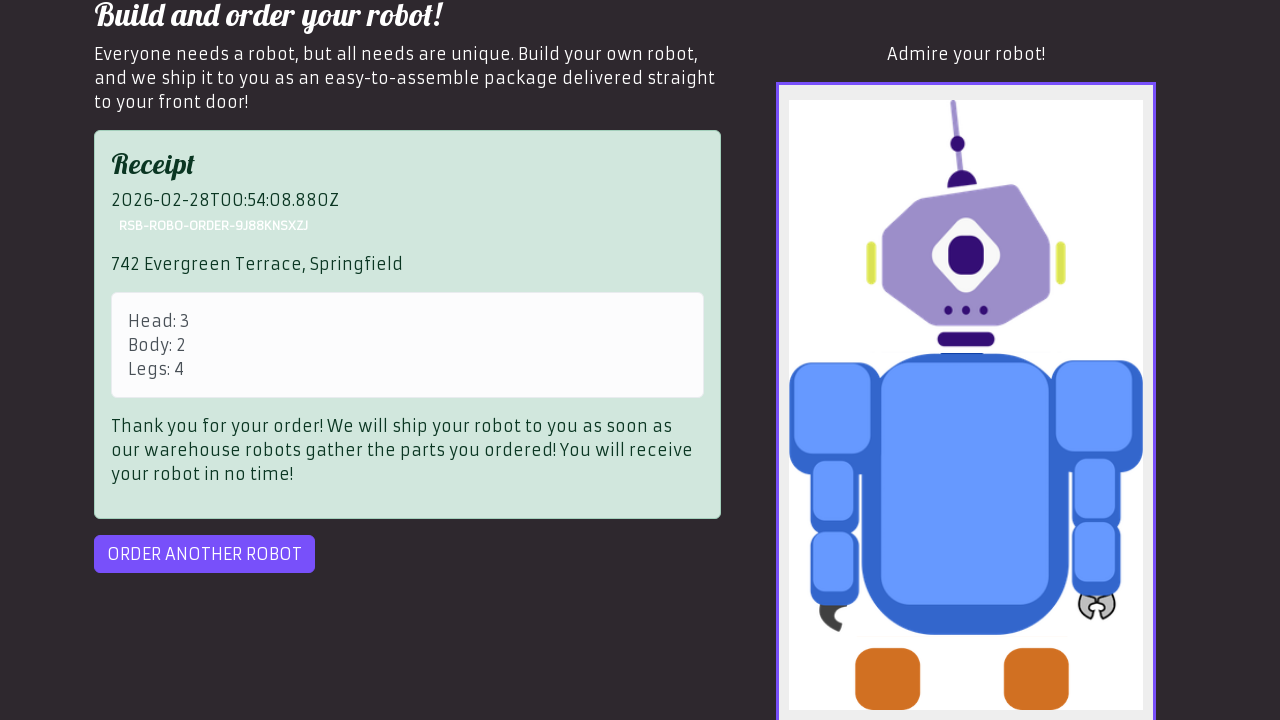